Tests registration form by filling in required fields (first name, last name, email) and submitting the form

Starting URL: http://suninjuly.github.io/registration1.html

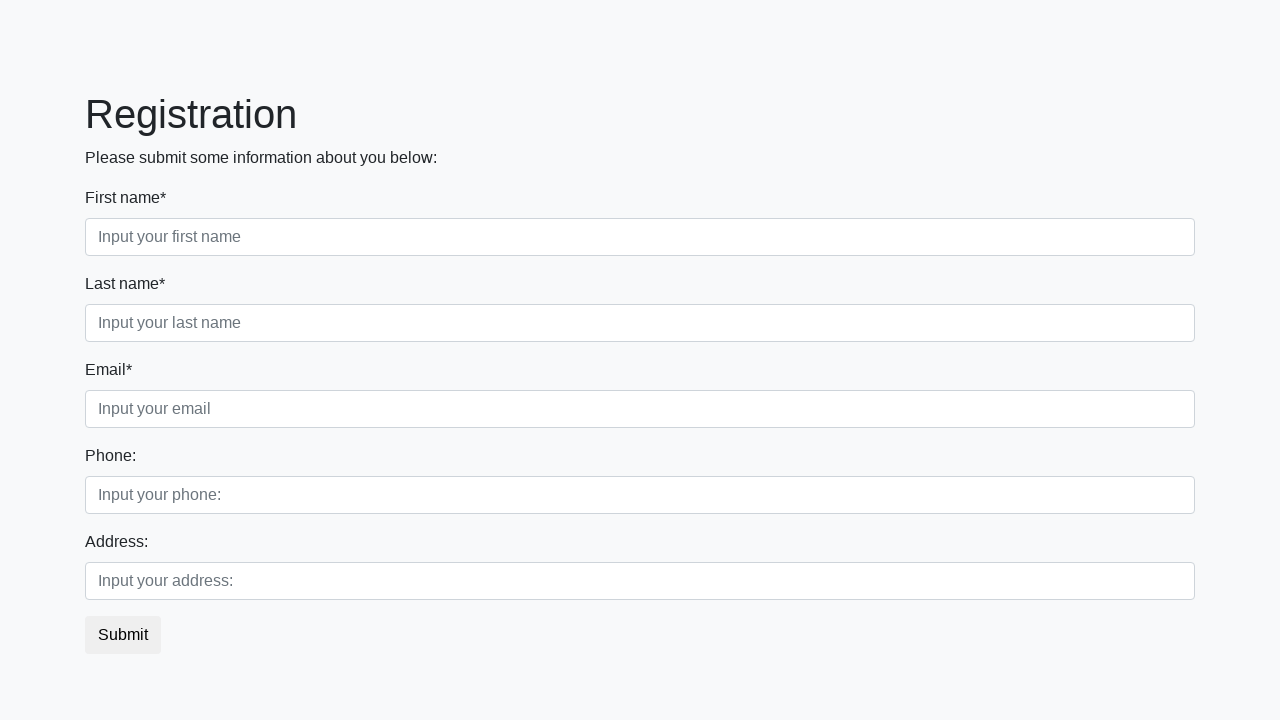

Filled first name field with 'Ivan' on //input[contains(@placeholder,"first name")]
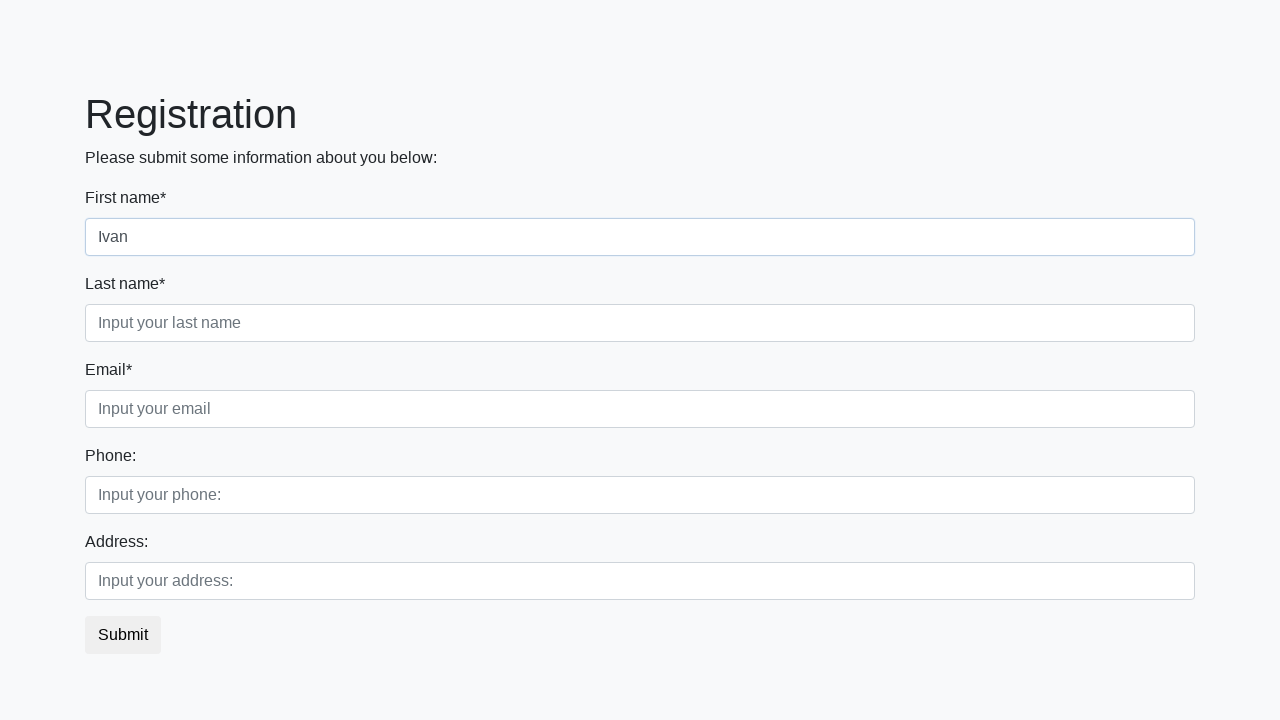

Filled last name field with 'Petrov' on //input[contains(@placeholder,"last name")]
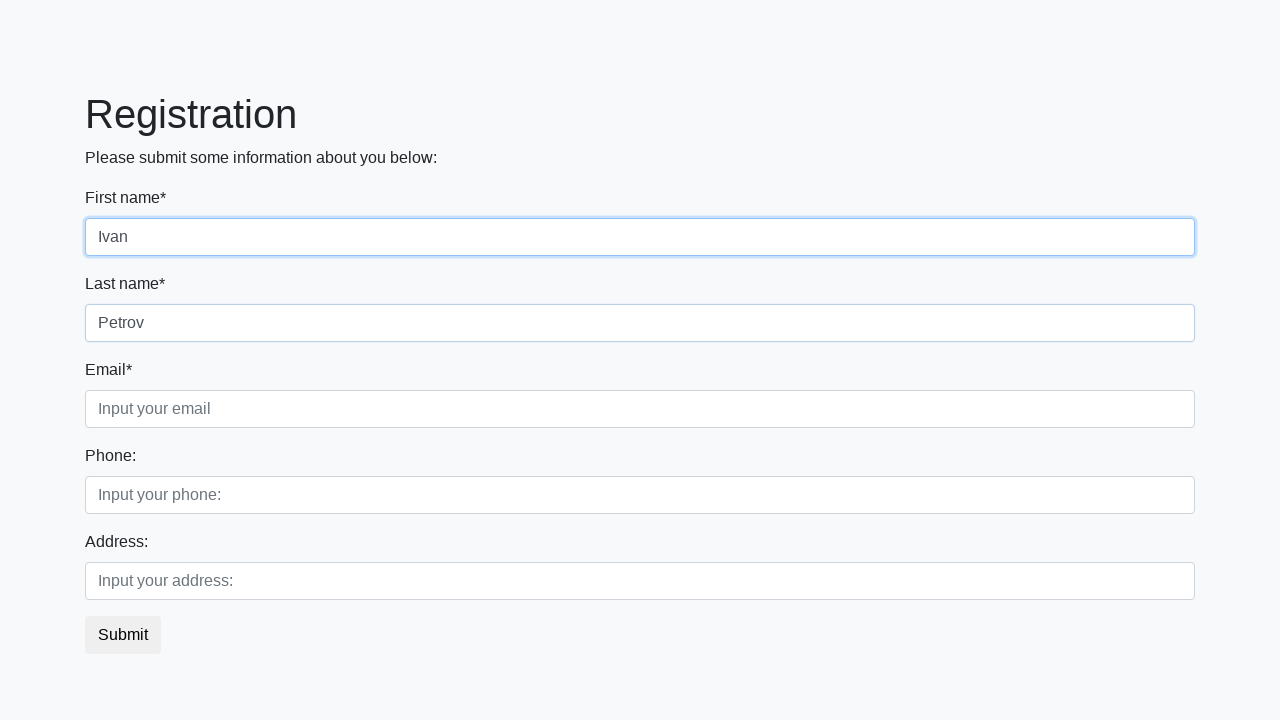

Filled email field with 'user@test.com' on //input[contains(@placeholder,"your email")]
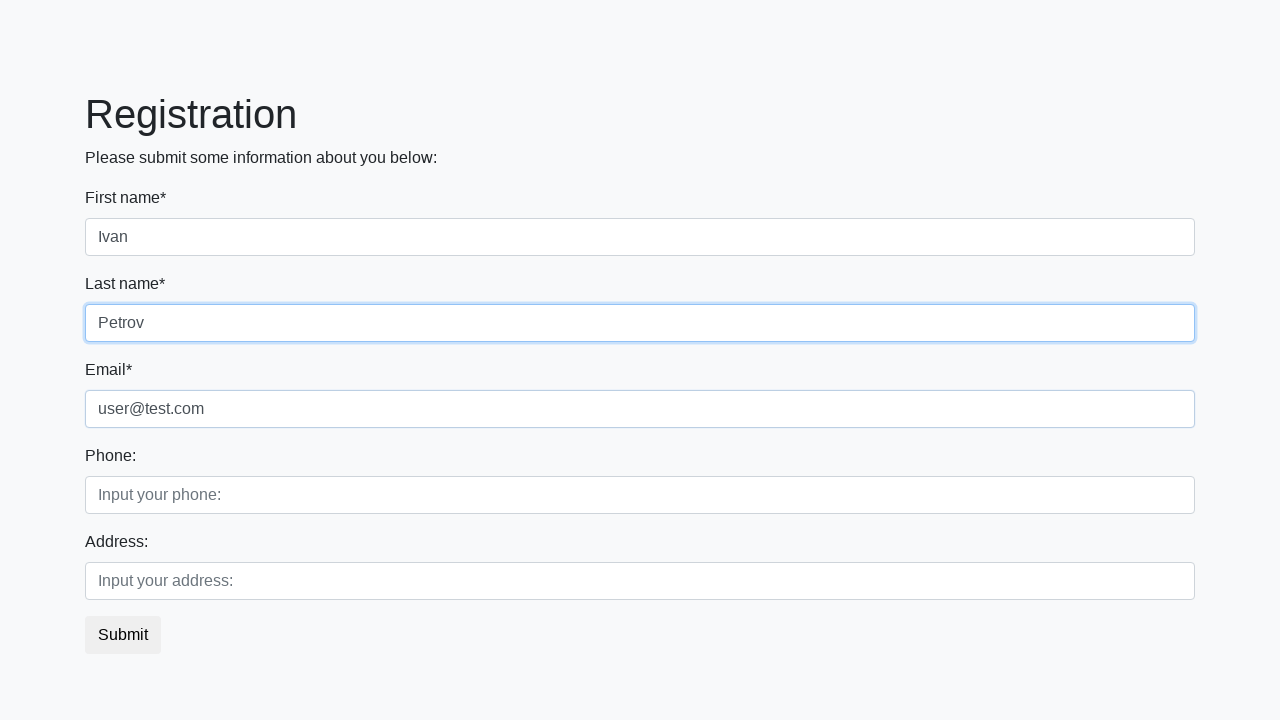

Clicked submit button to register at (123, 635) on button.btn
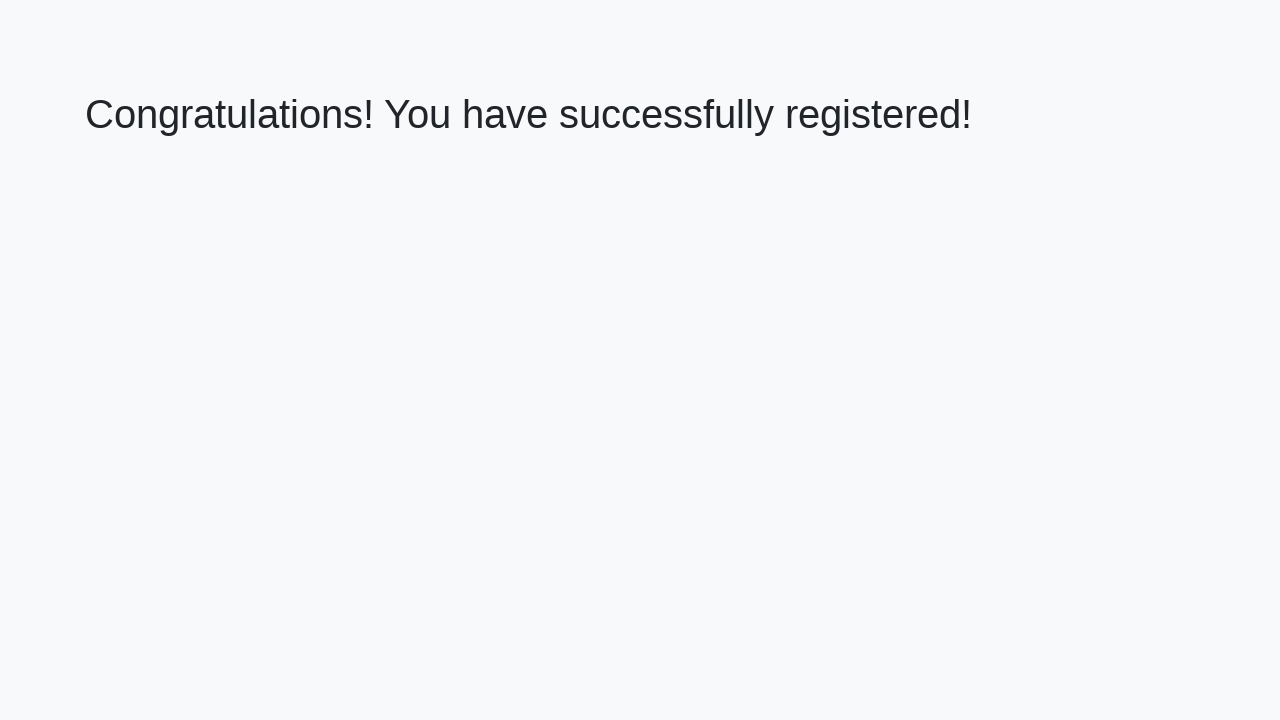

Success page loaded with h1 element
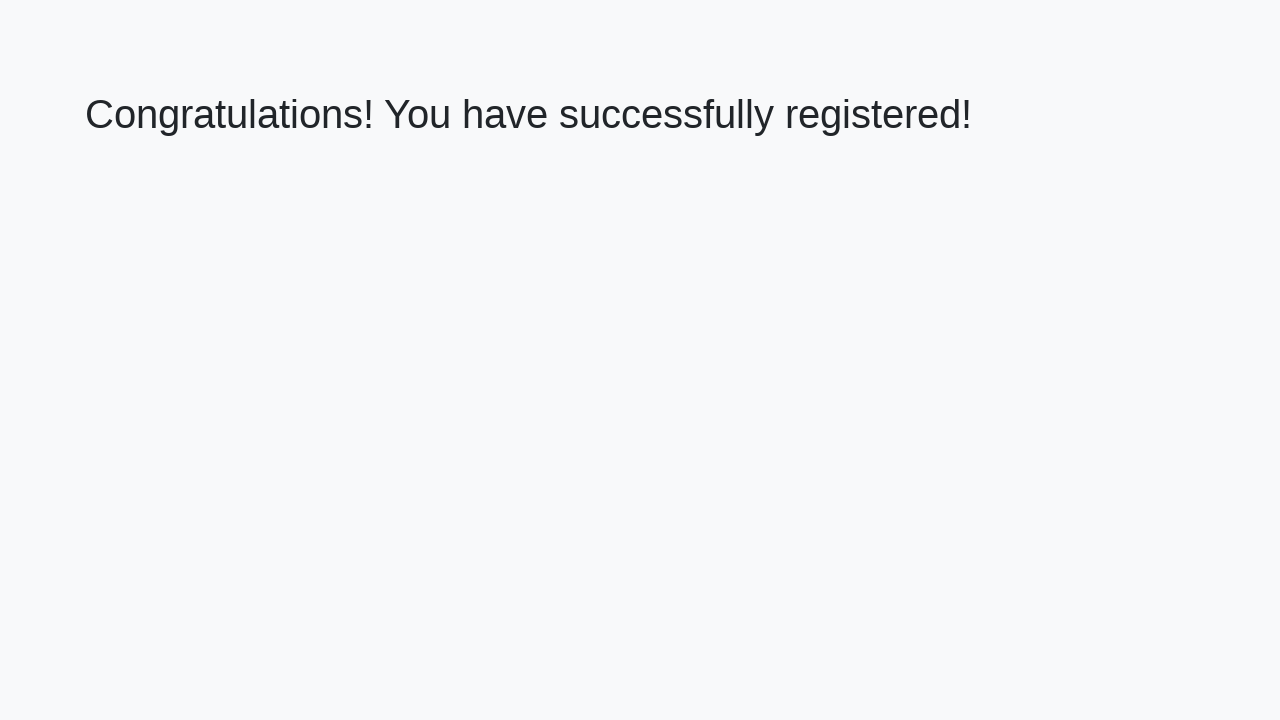

Retrieved welcome text from h1 element
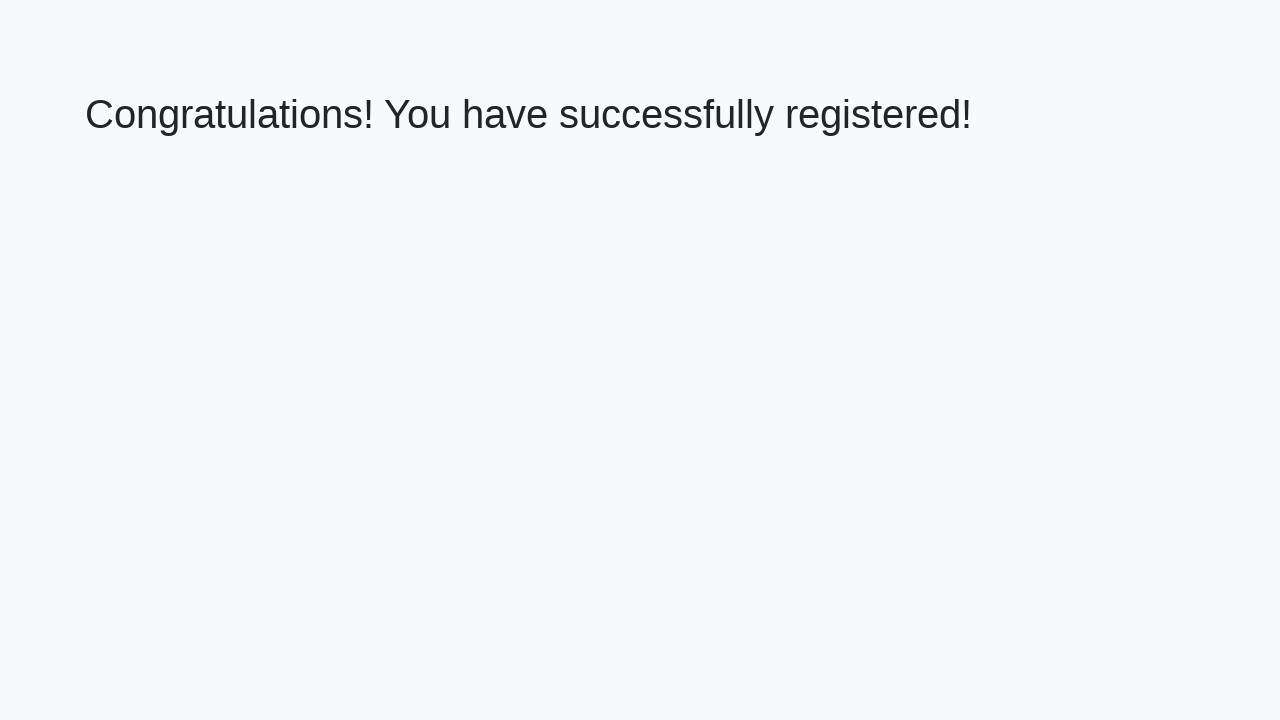

Verified registration success message
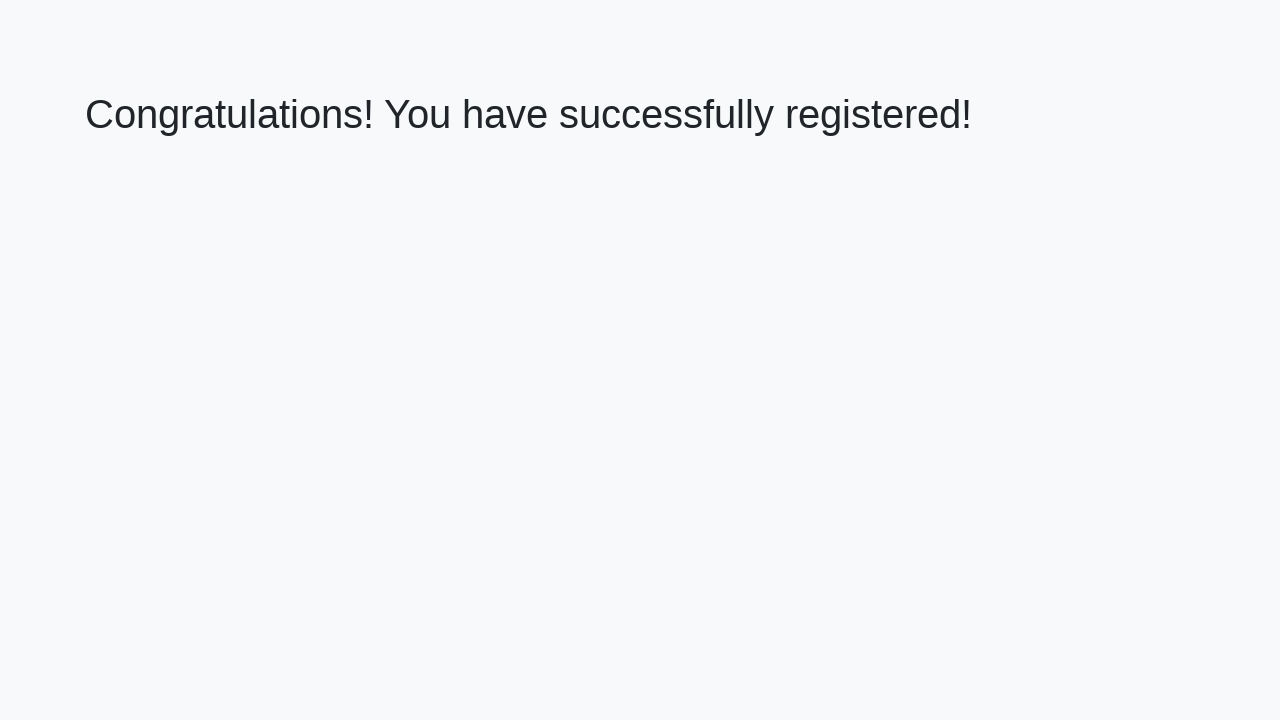

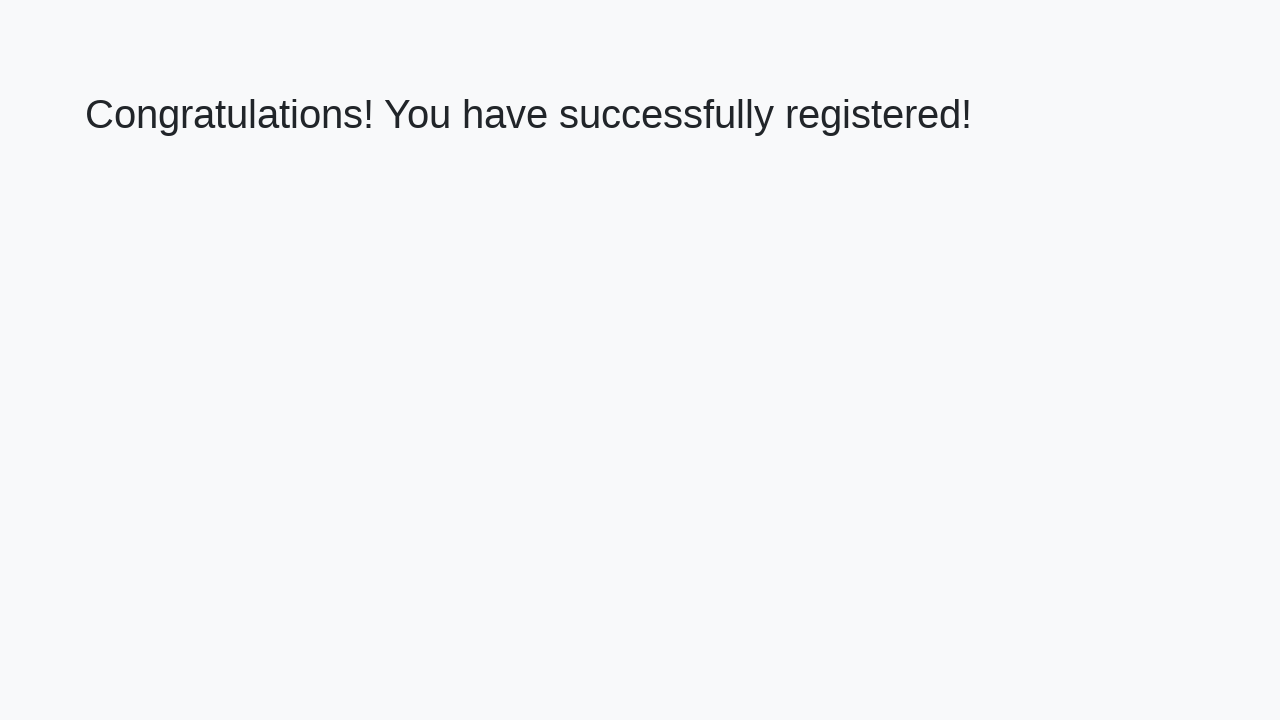